Tests the Contact form popup by clicking Contact link and submitting the form, then handling the alert

Starting URL: https://www.demoblaze.com/

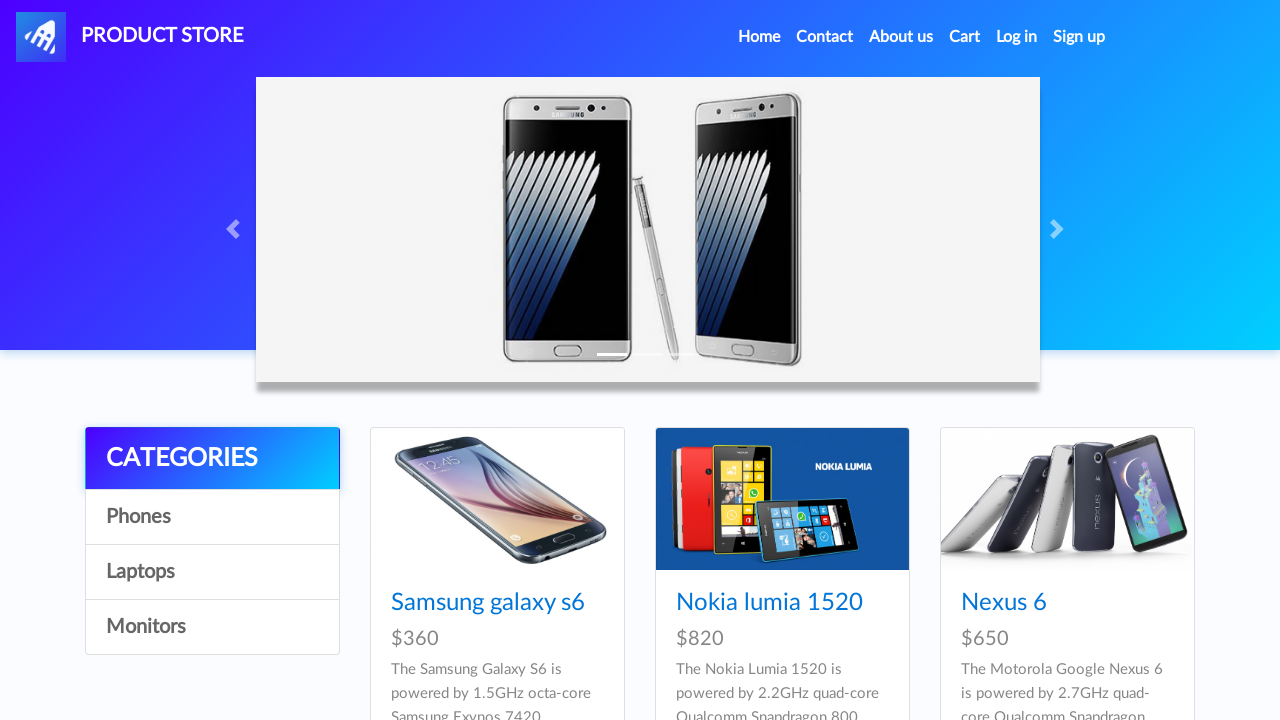

Page loaded and network idle state reached
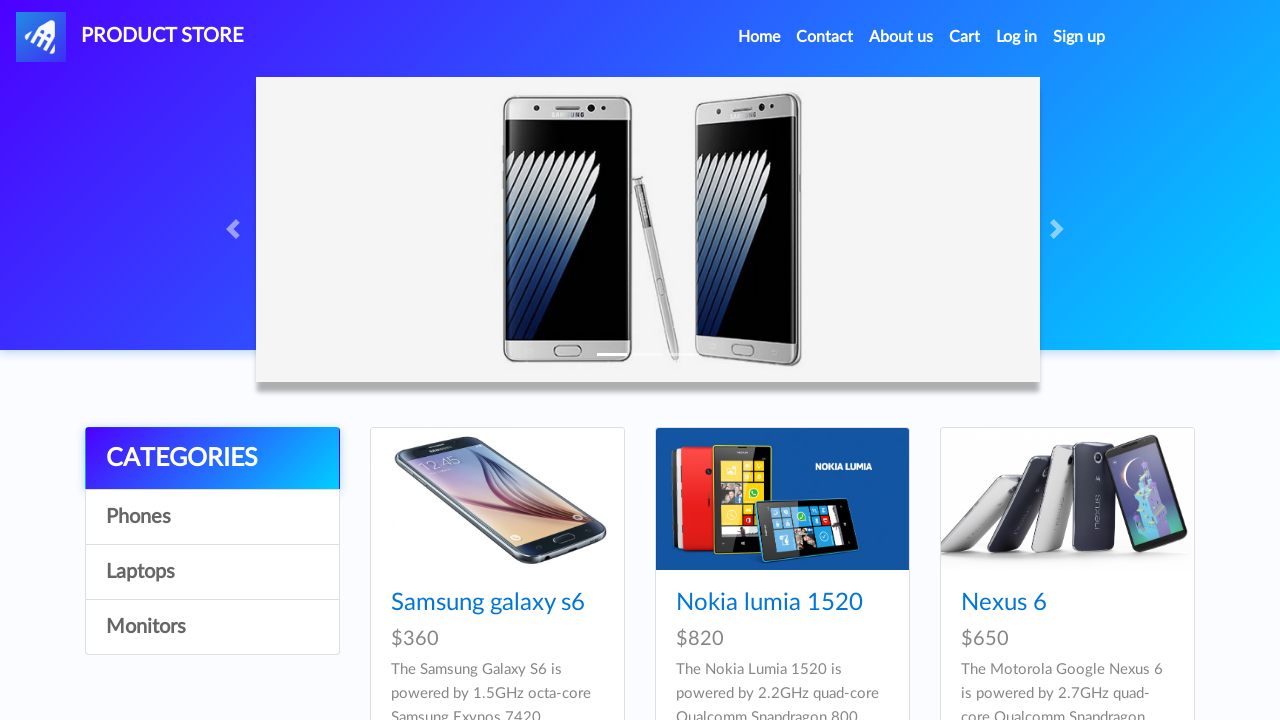

Clicked Contact link at (825, 37) on a:has-text('Contact')
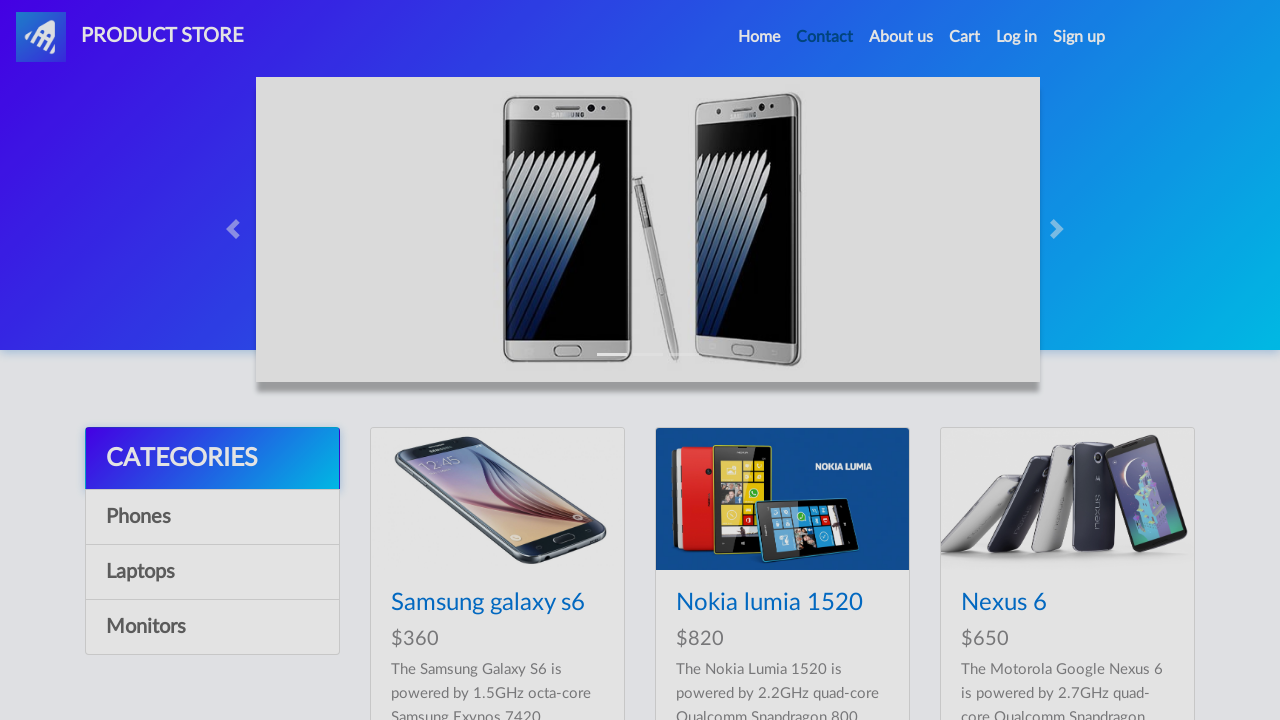

Contact form modal appeared with Send message button
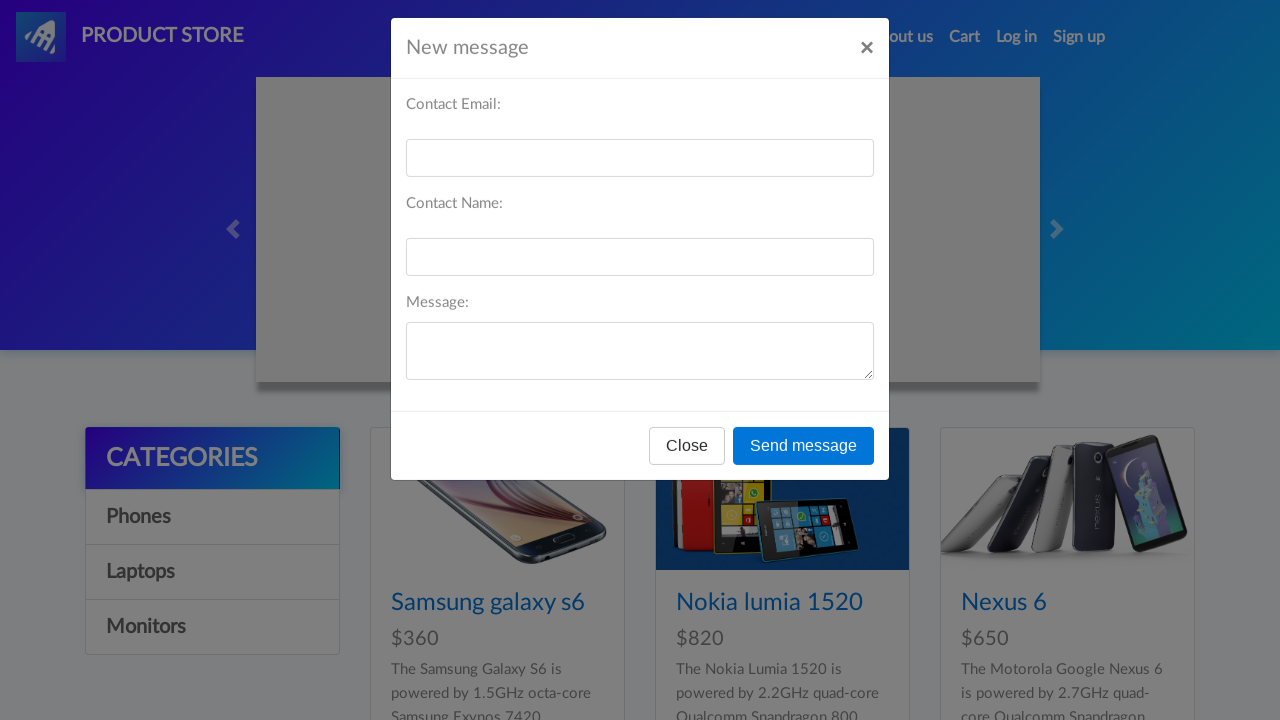

Set up dialog handler to accept alerts
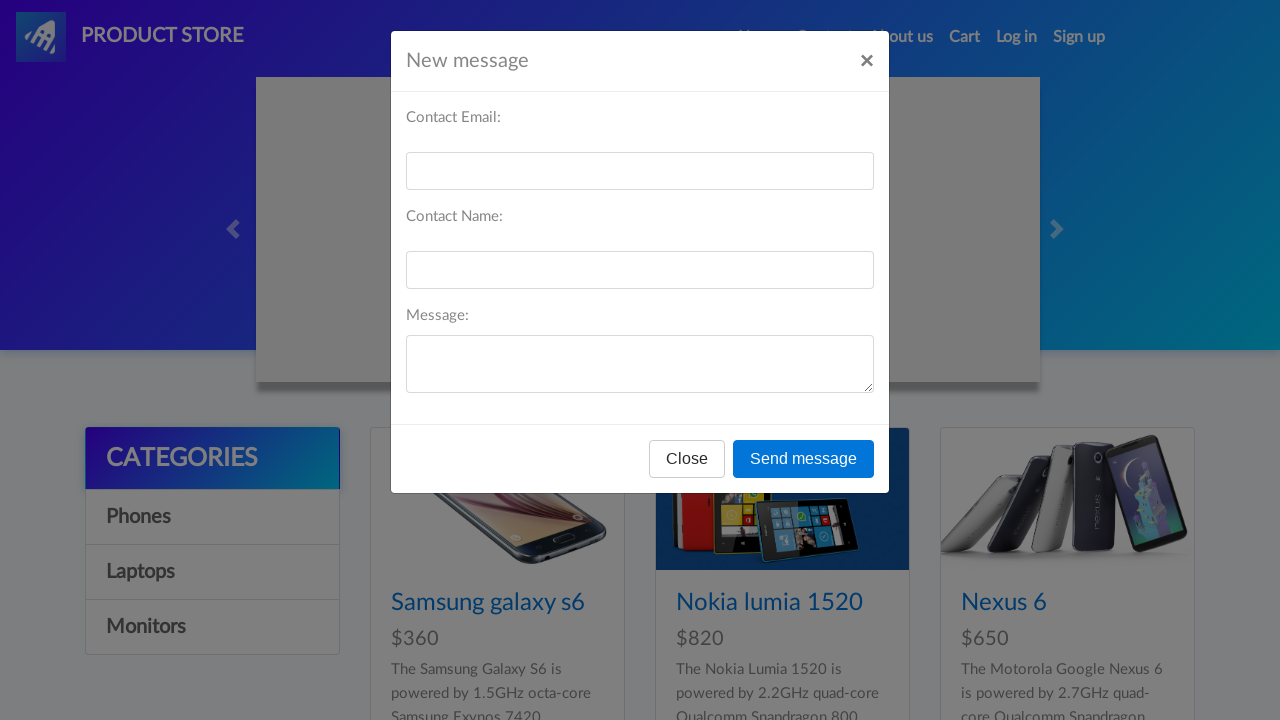

Clicked Send message button and alert was handled at (804, 459) on button:has-text('Send message')
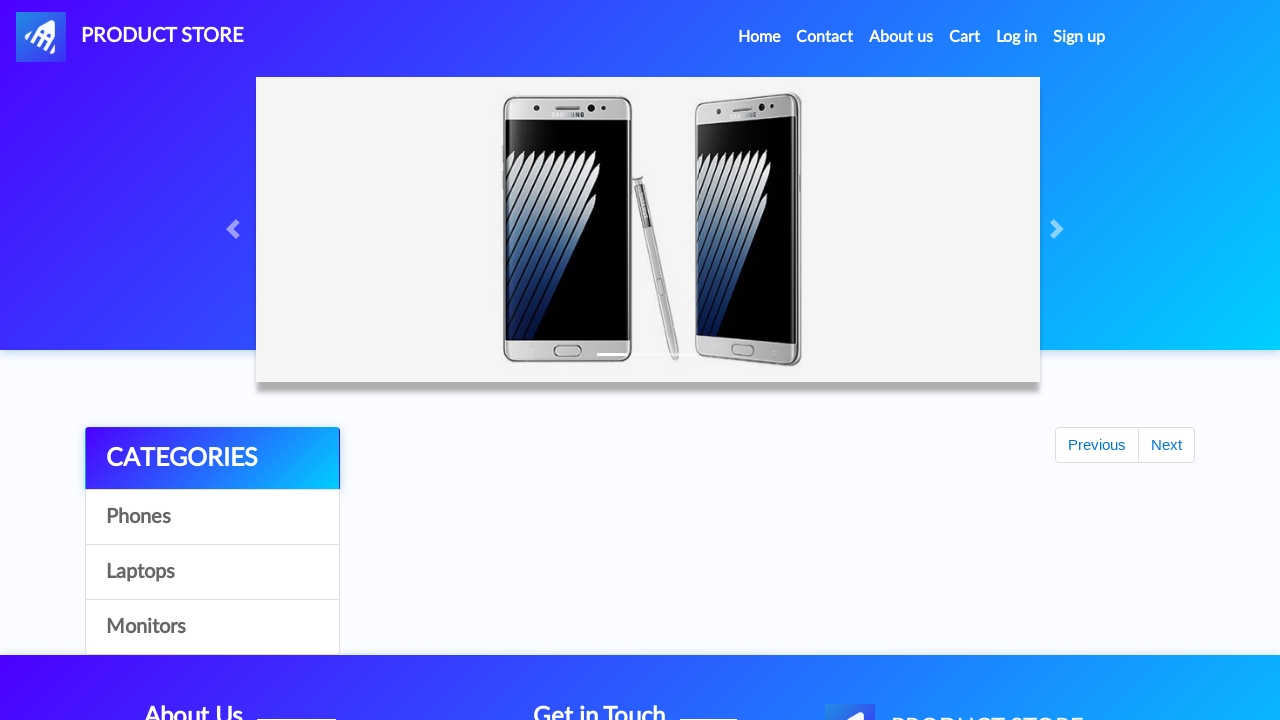

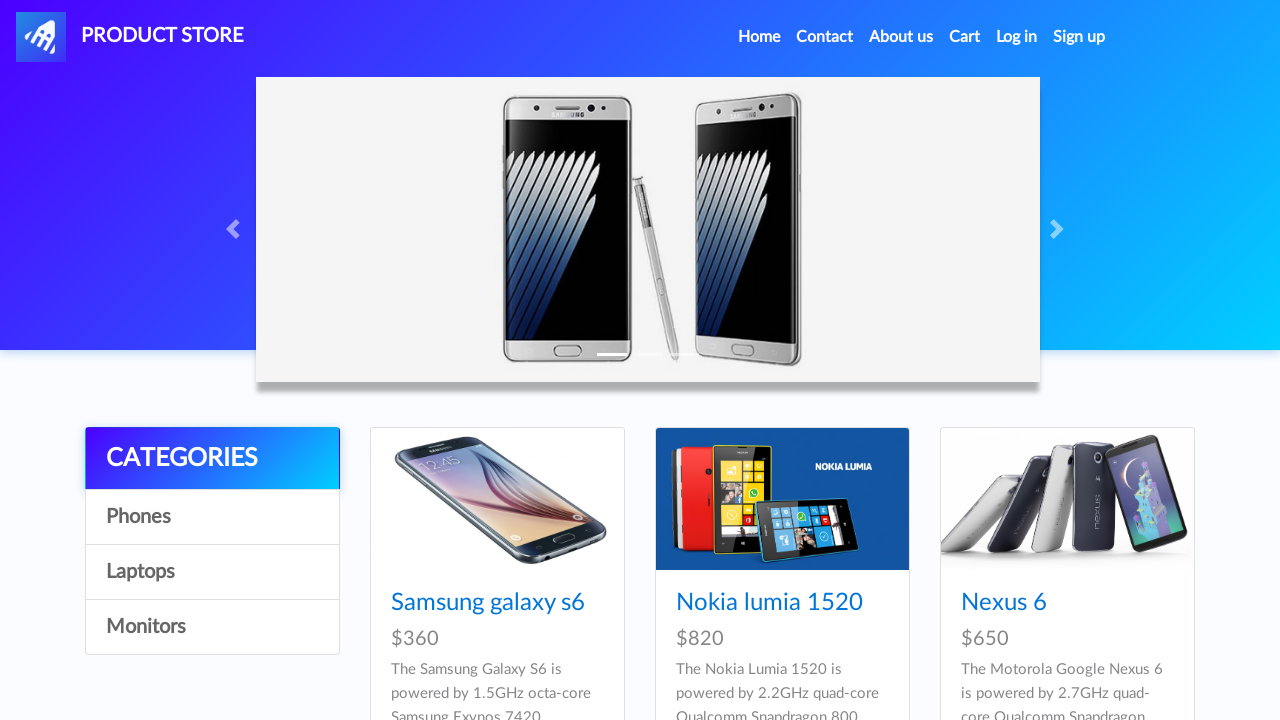